Tests multi-select radio buttons by selecting Female gender and Under 18 age group, then verifying the combined selection

Starting URL: https://testing.qaautomationlabs.com/radio-button.php

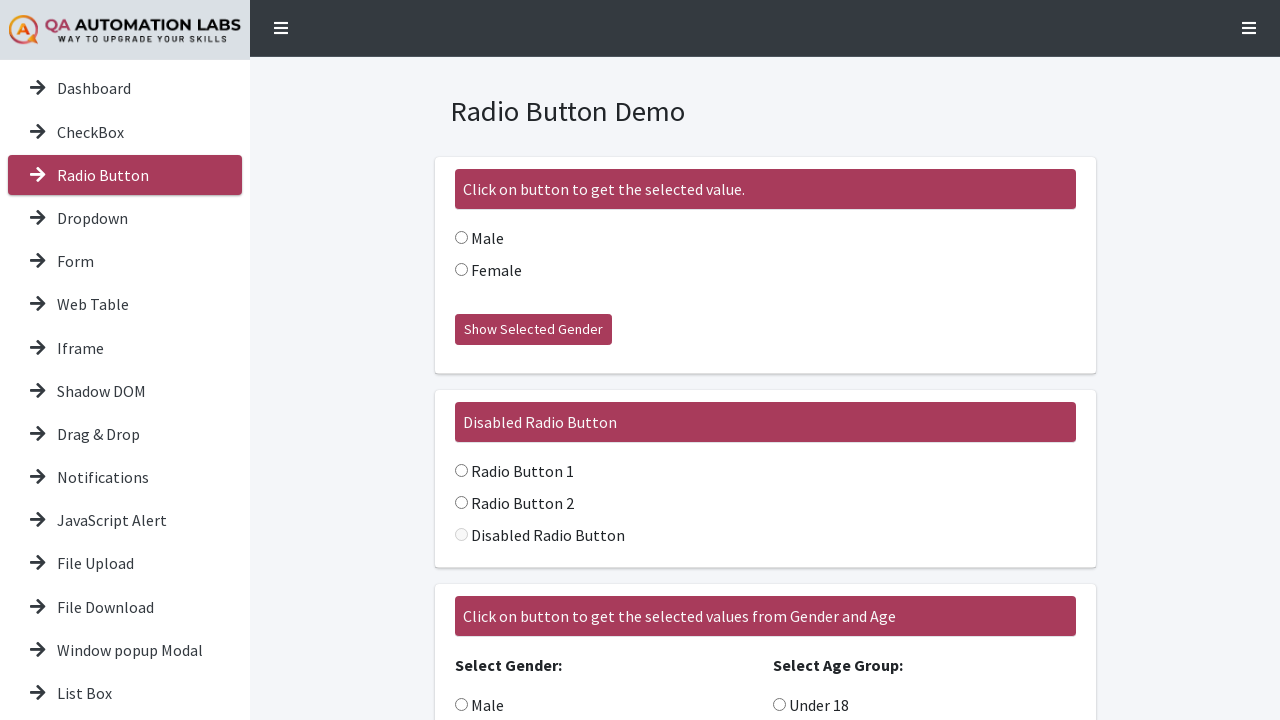

Selected Female radio button in multi-select section at (461, 511) on internal:role=radio[name="Female"i] >> nth=1
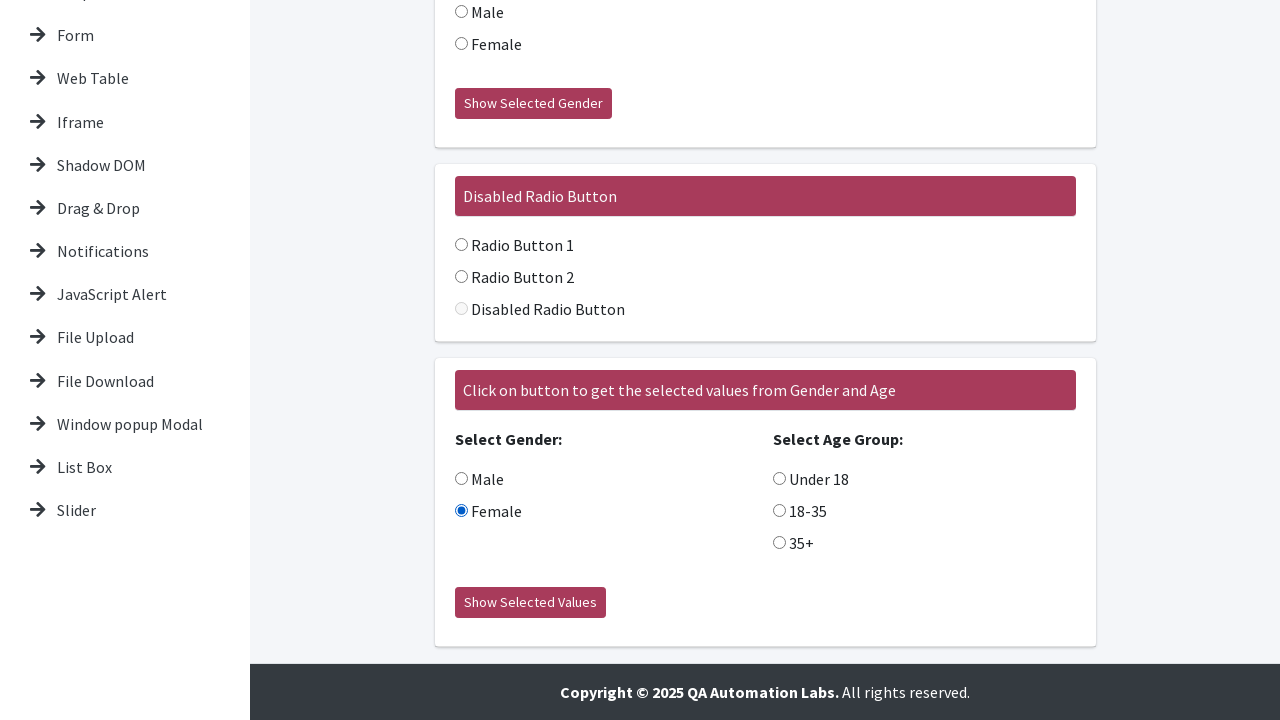

Selected Under 18 age group radio button at (779, 479) on internal:role=radio[name="Under"i]
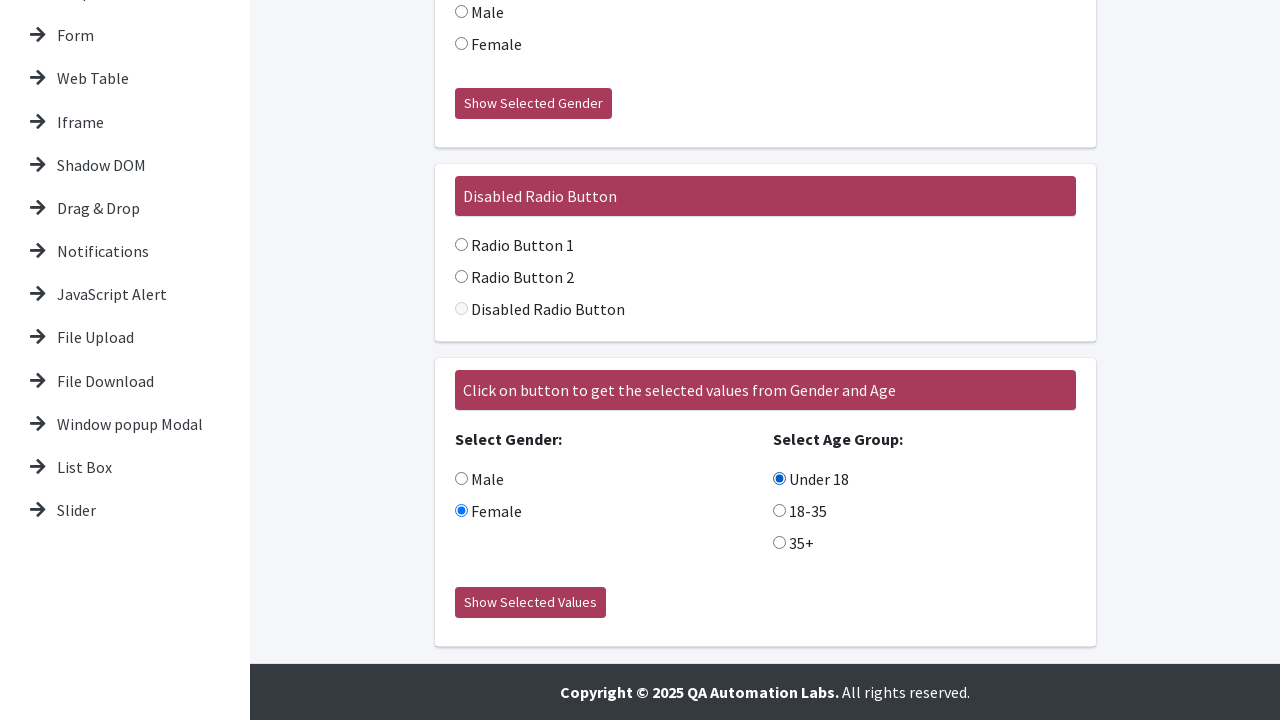

Clicked 'Show Selected Values' button at (530, 603) on internal:role=button[name="Show Selected Values"i]
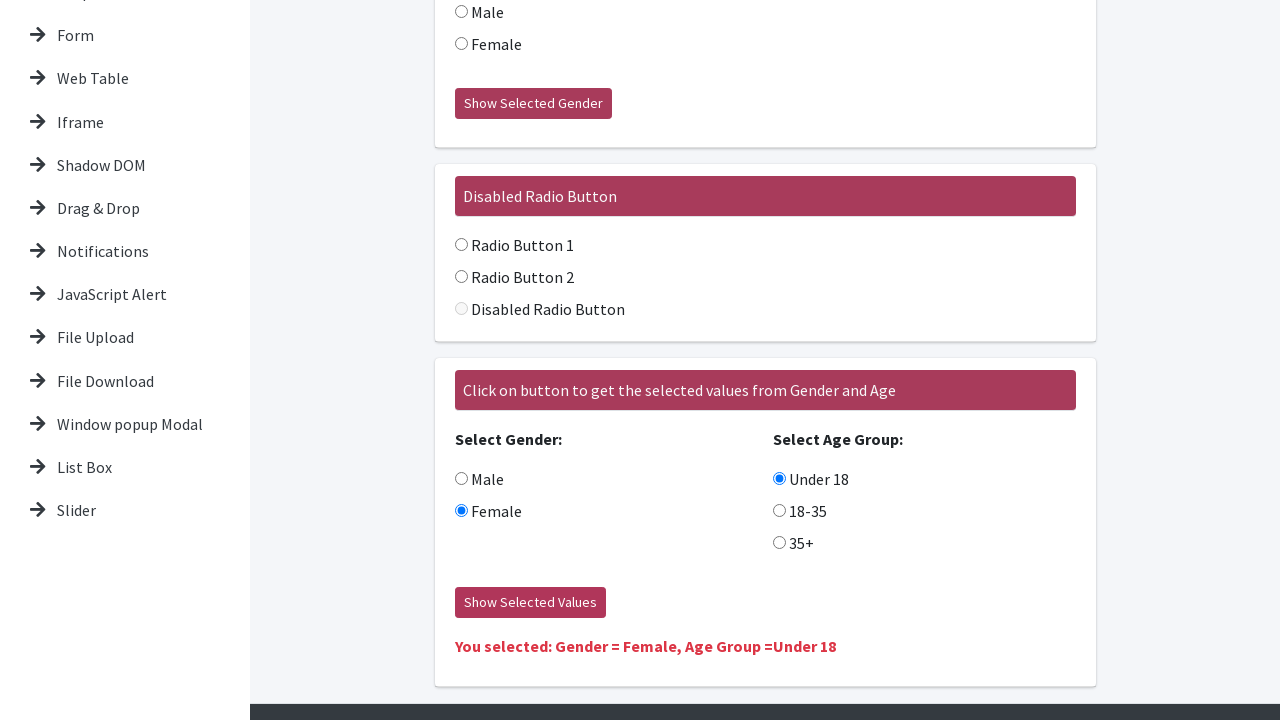

Result element loaded successfully
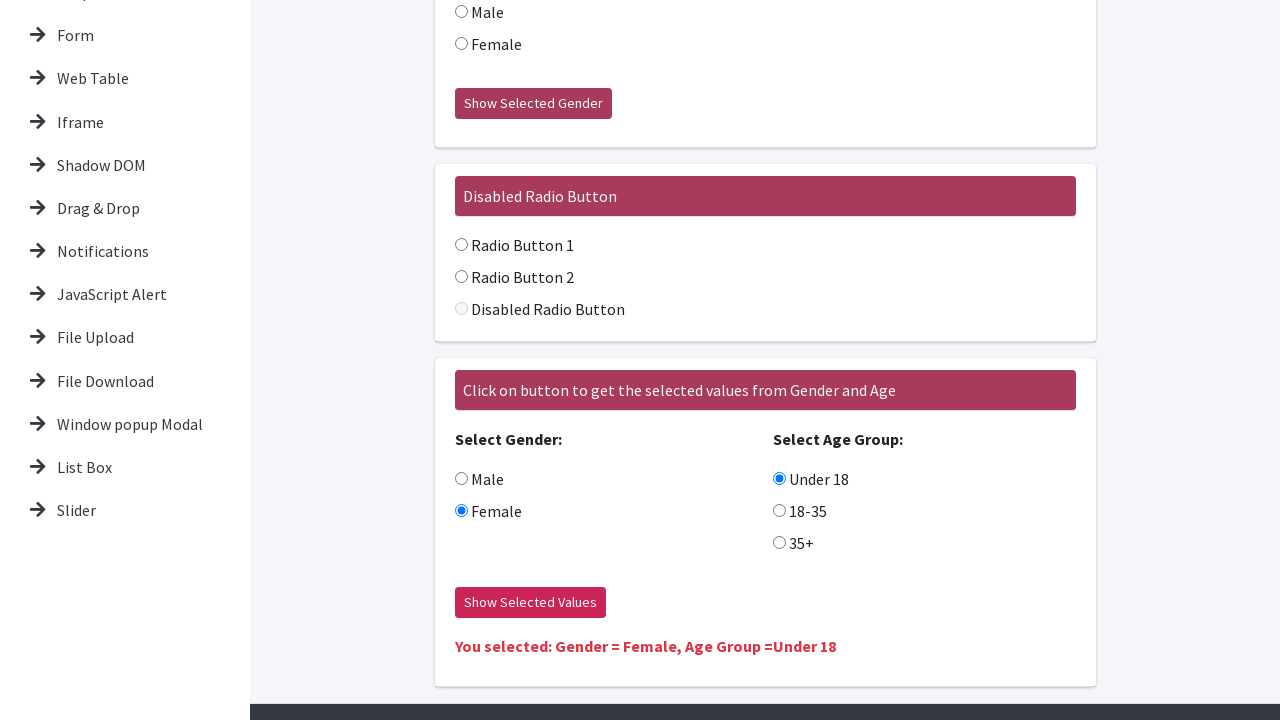

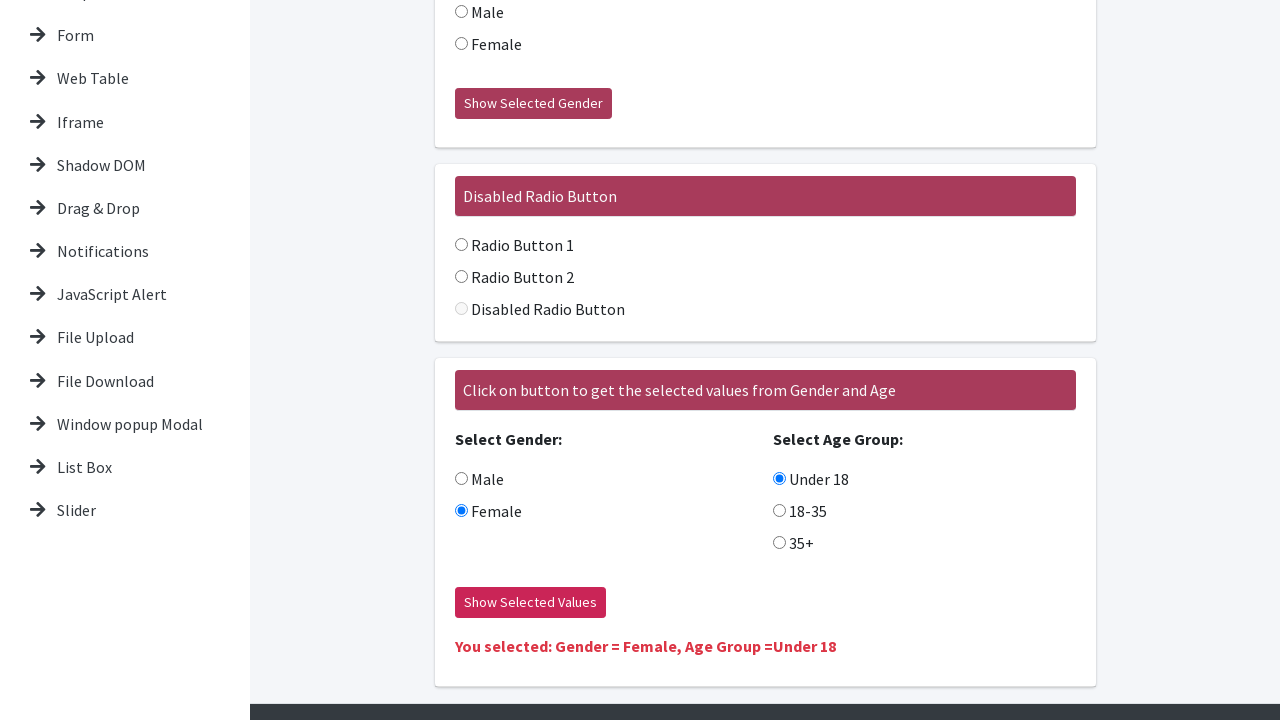